Tests window handling by clicking a link that opens a new window

Starting URL: https://the-internet.herokuapp.com/windows

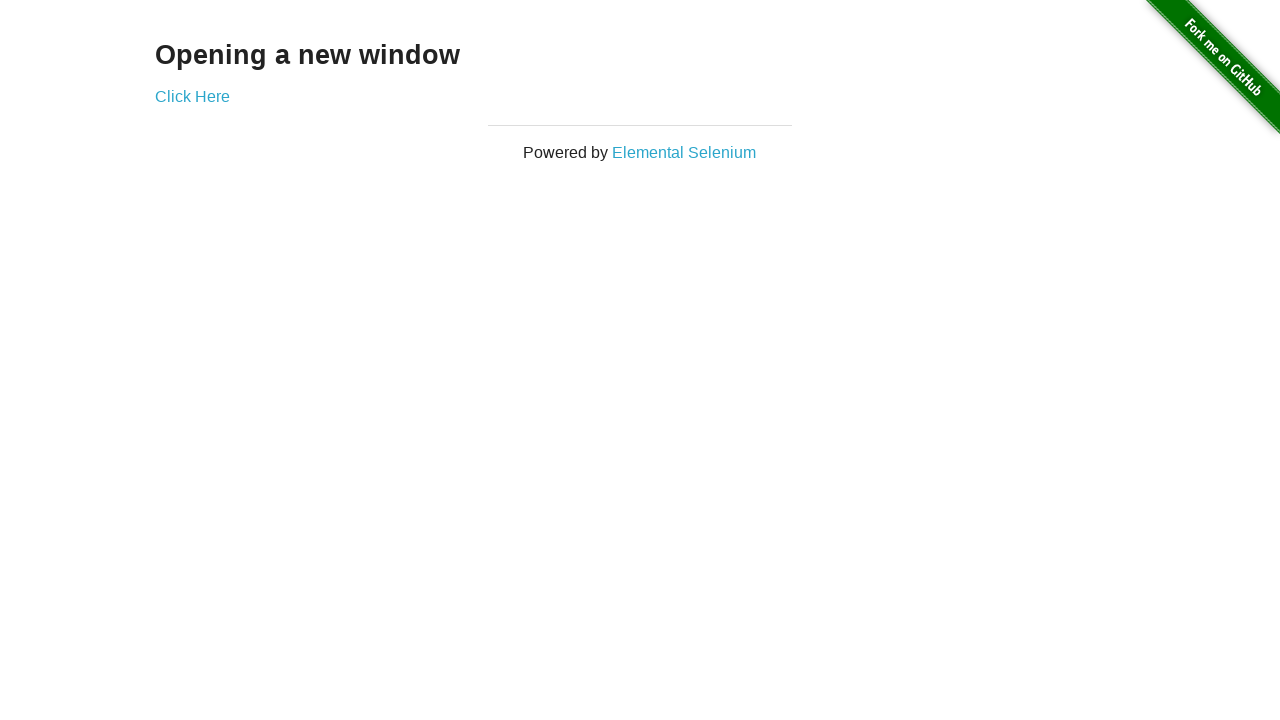

Clicked 'Click Here' link on windows page at (192, 96) on a:has-text('Click Here')
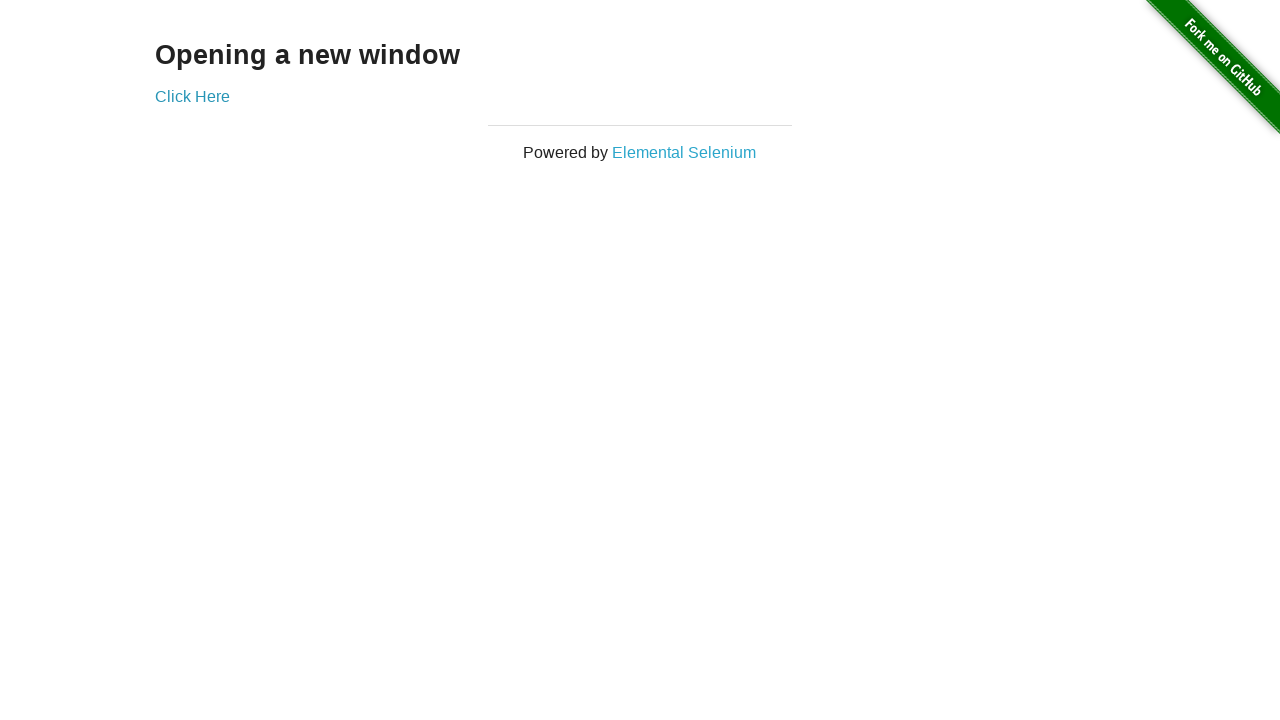

Clicked 'Click Here' link and new window opened at (192, 96) on a:has-text('Click Here')
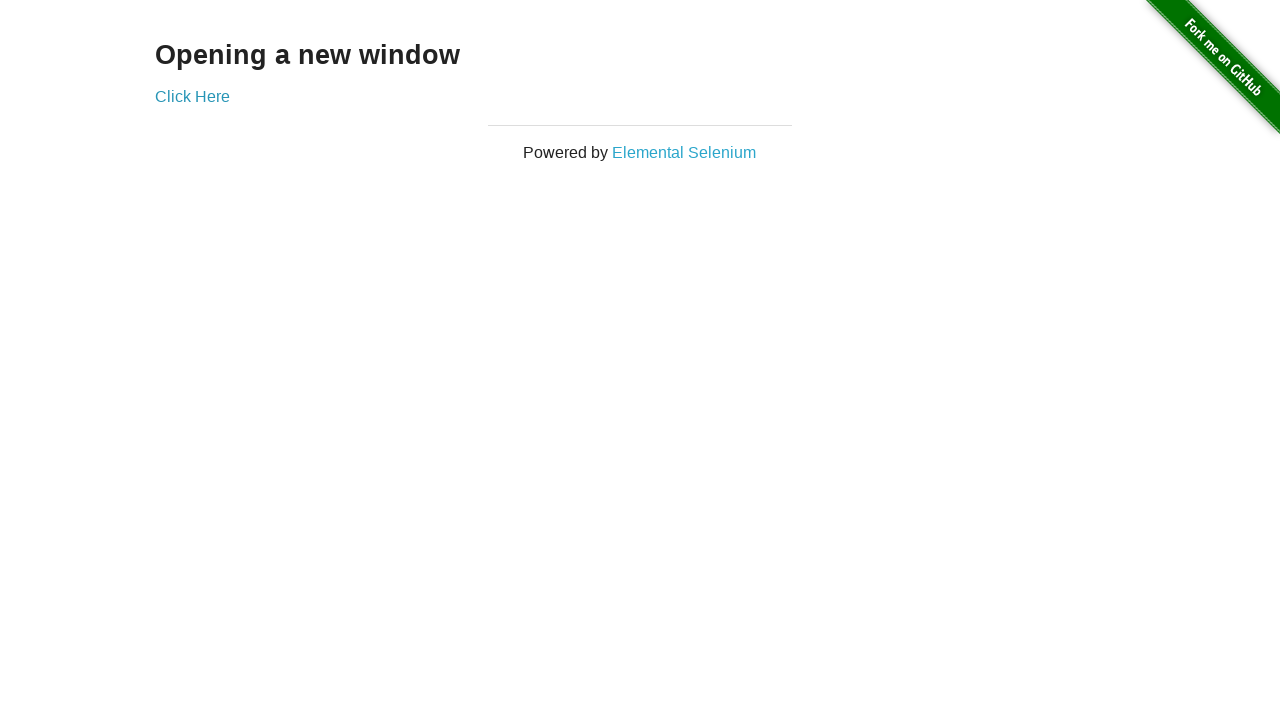

New page/window context captured
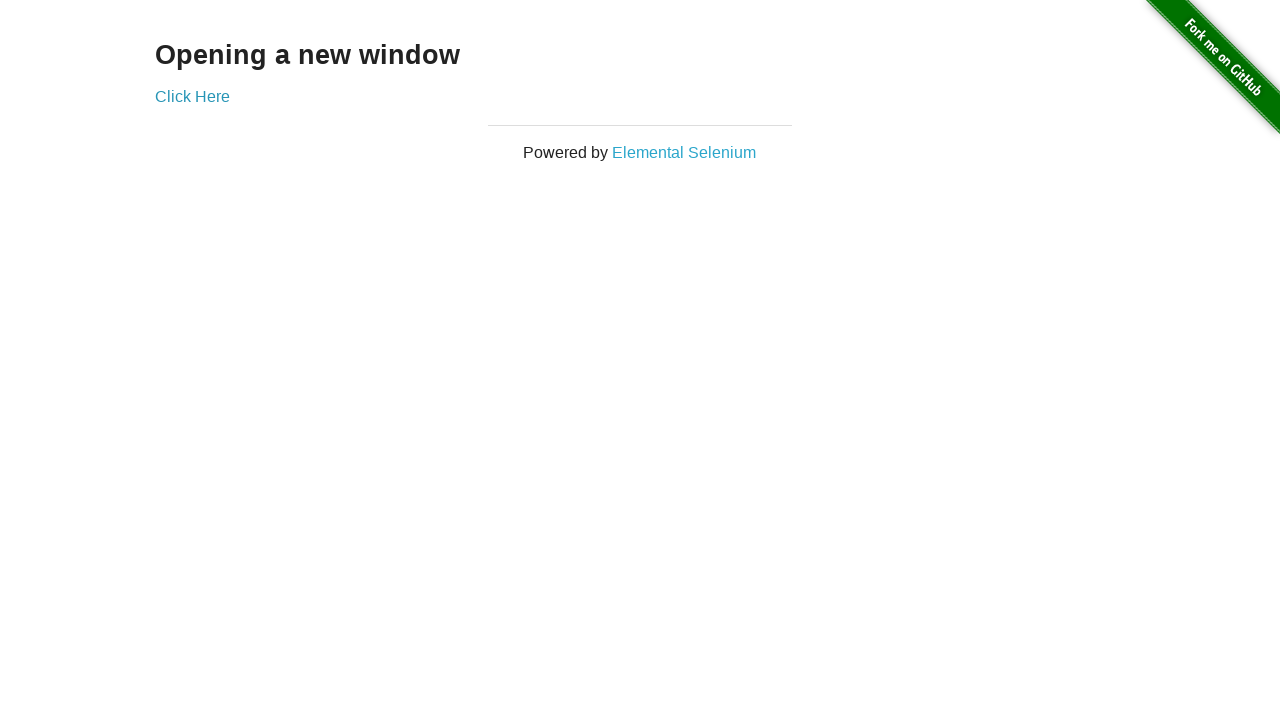

Closed the new window
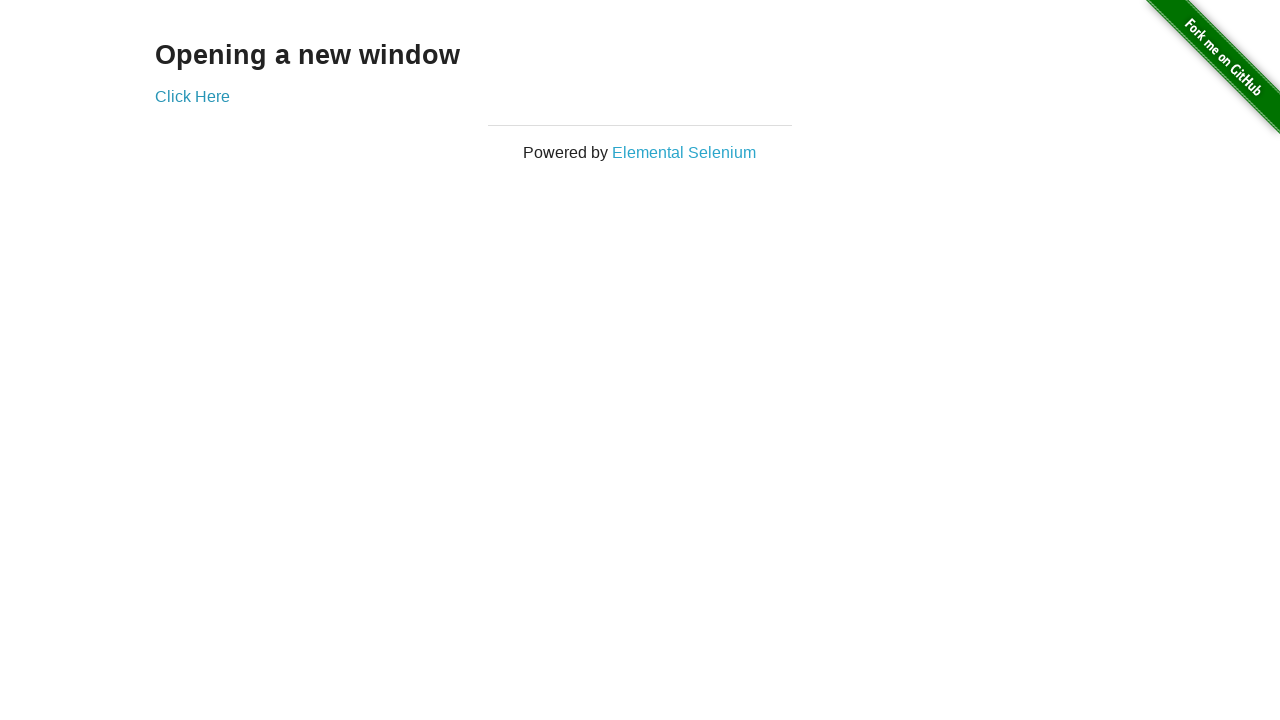

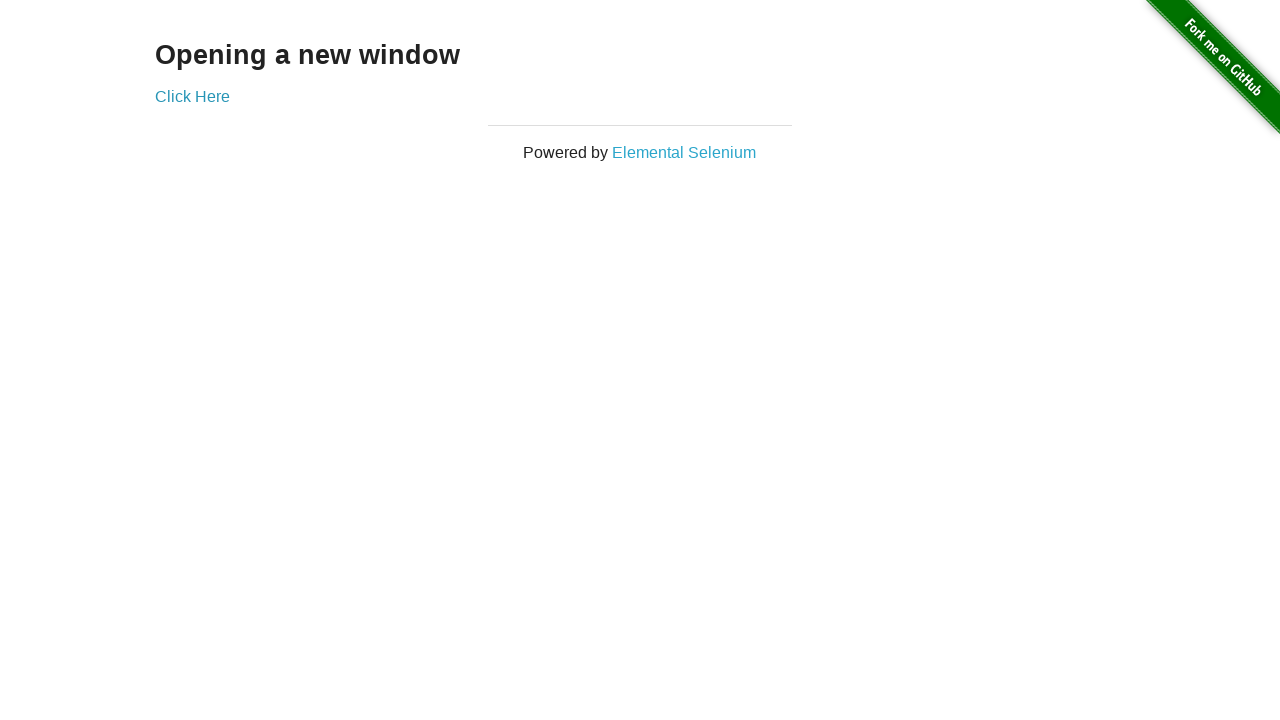